Tests pressing the space key on a target element and verifies that the page correctly displays "You entered: SPACE" as the result.

Starting URL: http://the-internet.herokuapp.com/key_presses

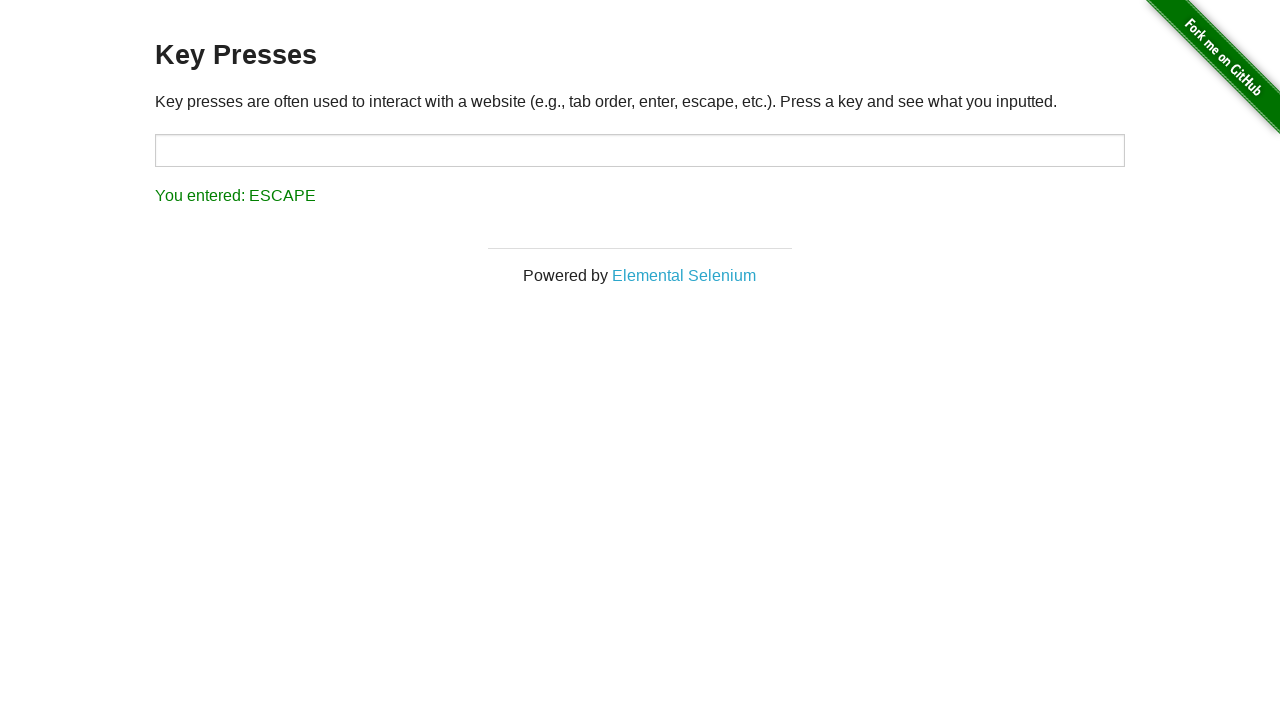

Pressed Space key on target element on #target
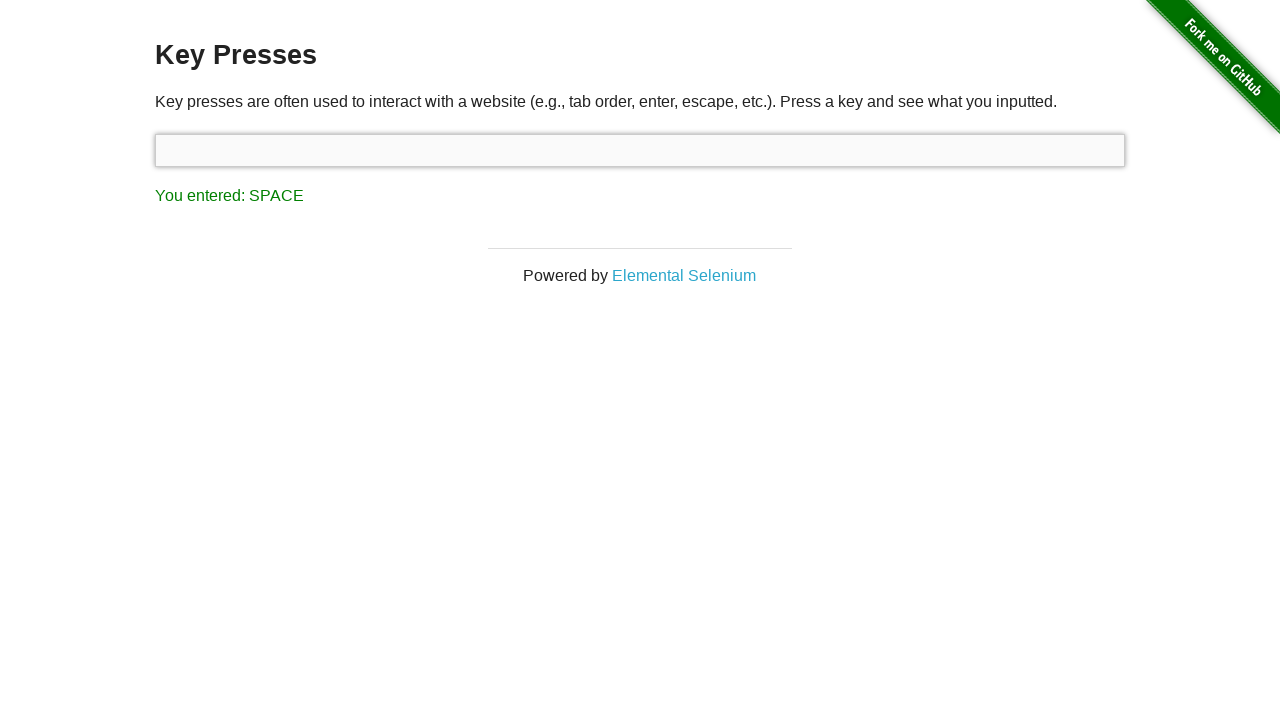

Result element loaded and is visible
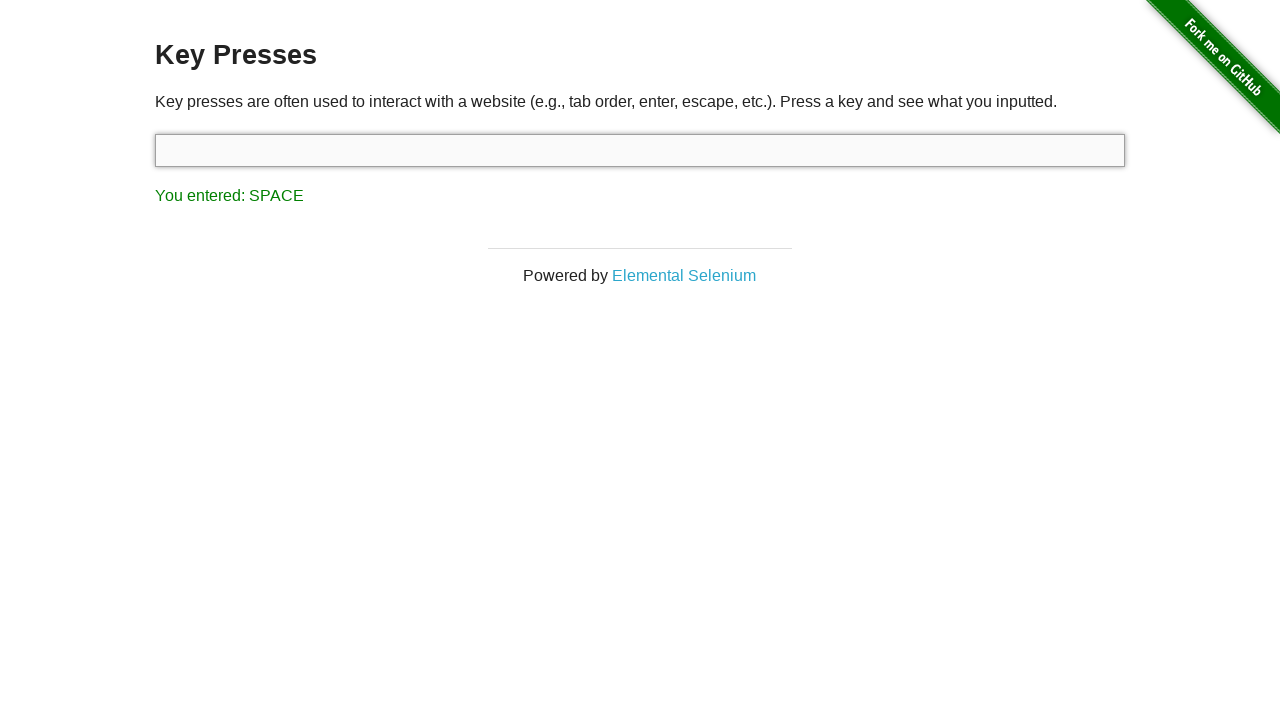

Retrieved result text content
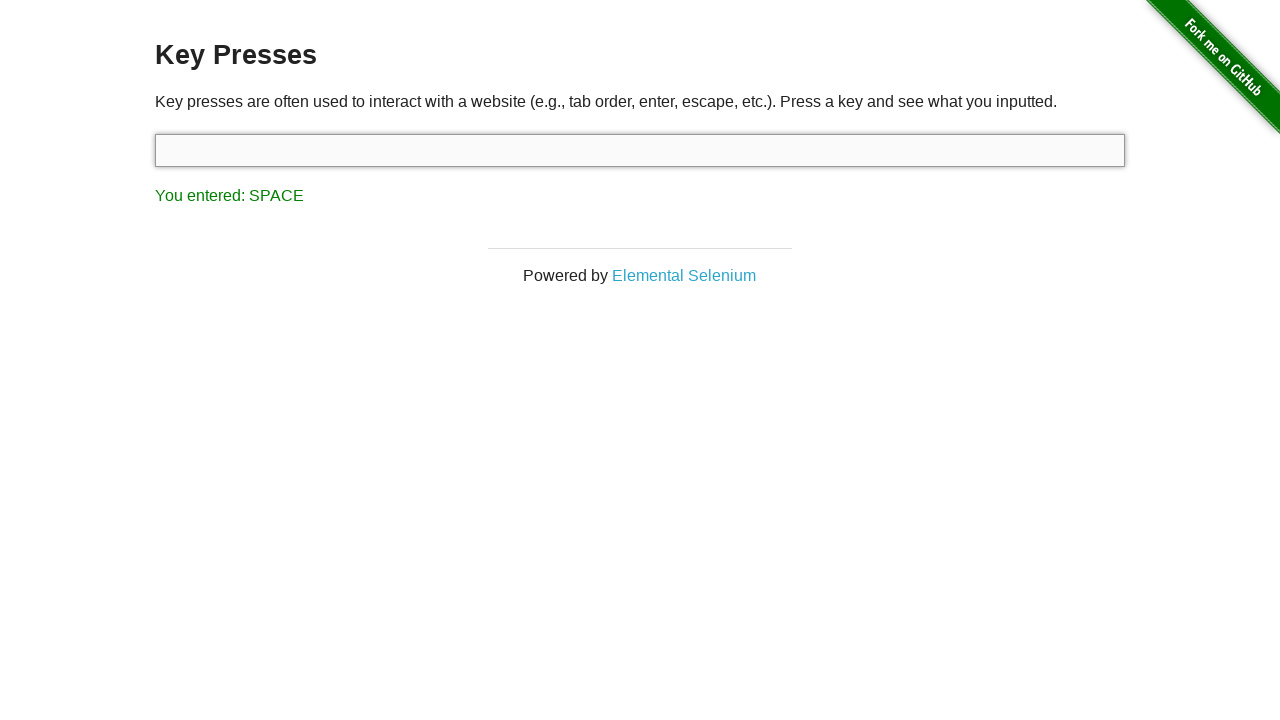

Verified result text displays 'You entered: SPACE'
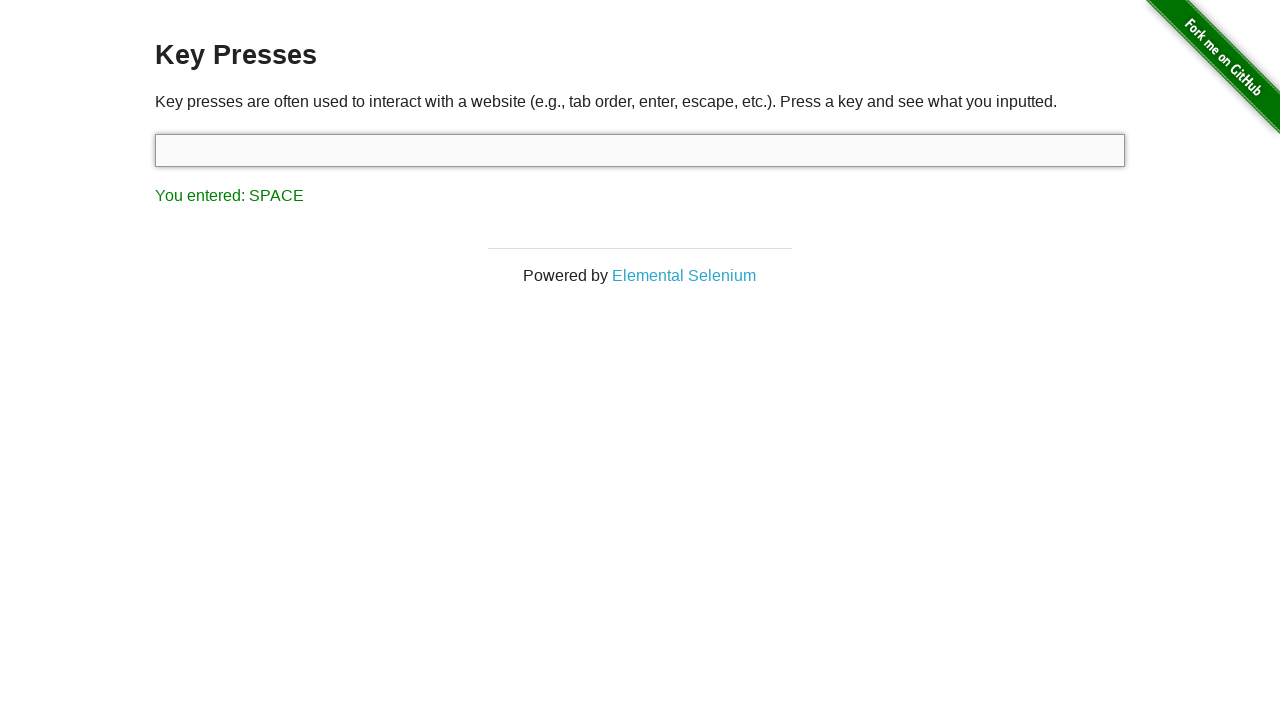

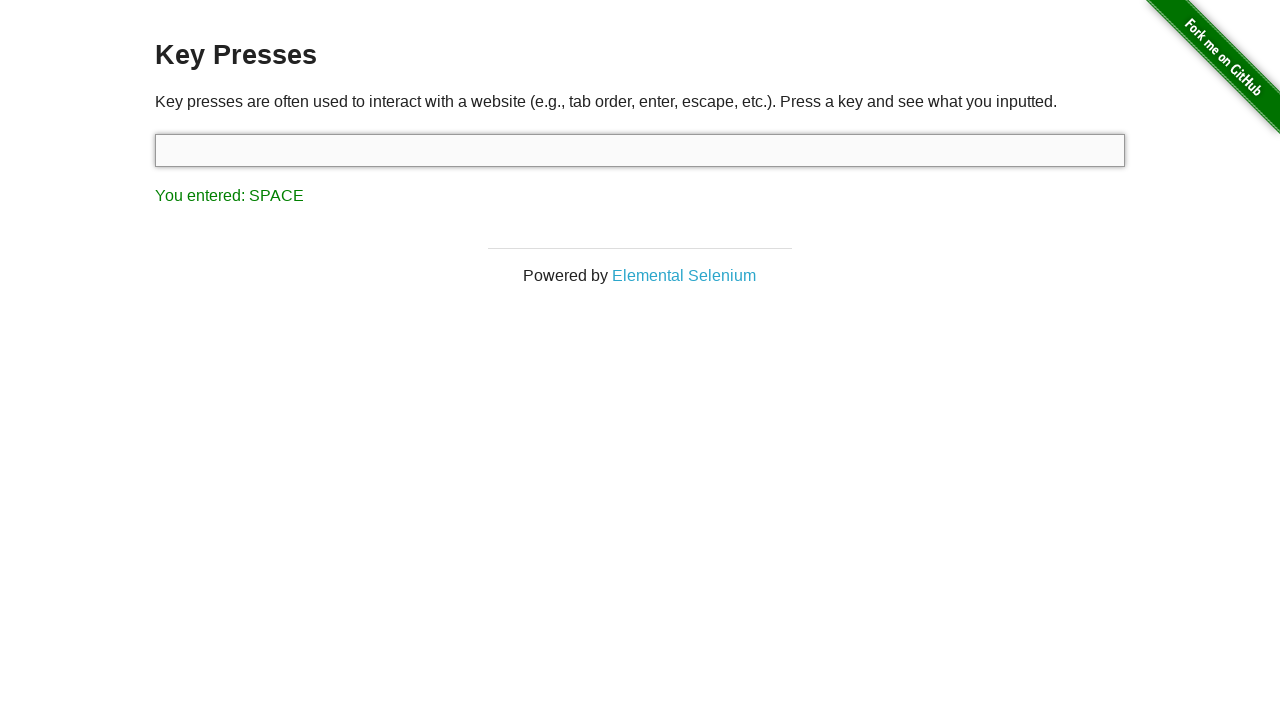